Tests a registration form by filling in first name, last name, and email fields, then submitting the form and verifying the success message

Starting URL: http://suninjuly.github.io/registration1.html

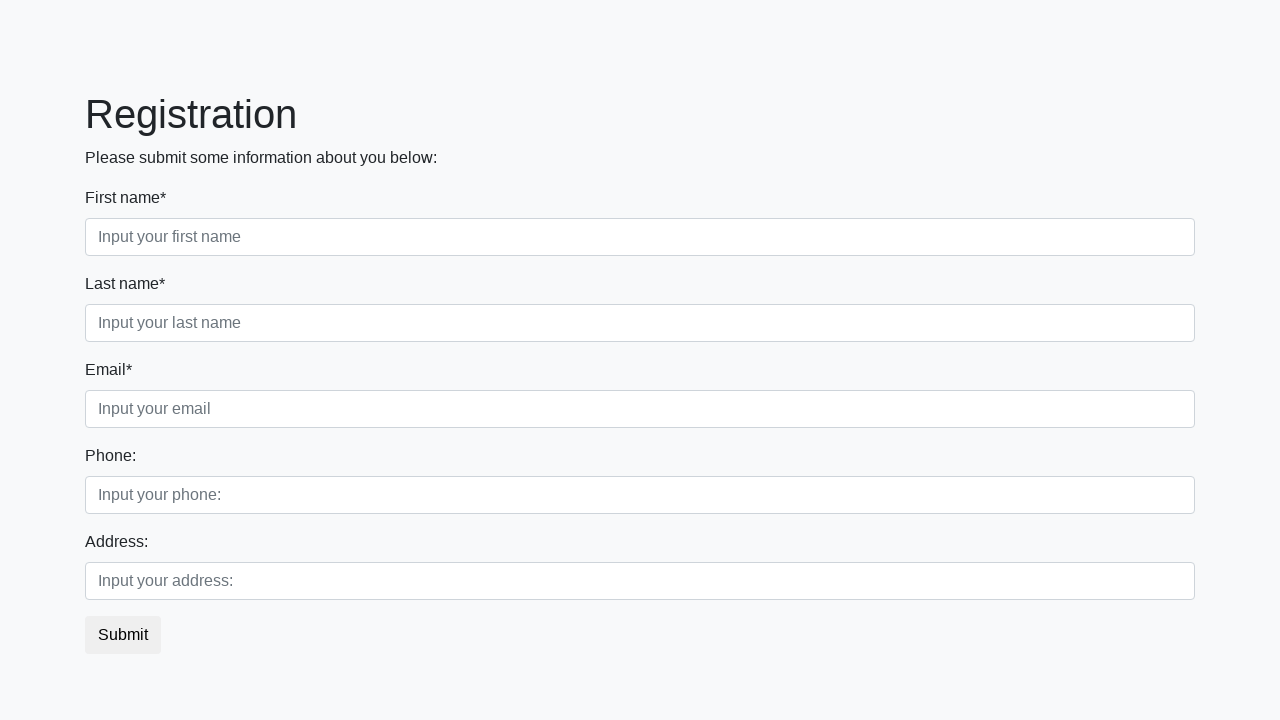

Navigated to registration form page
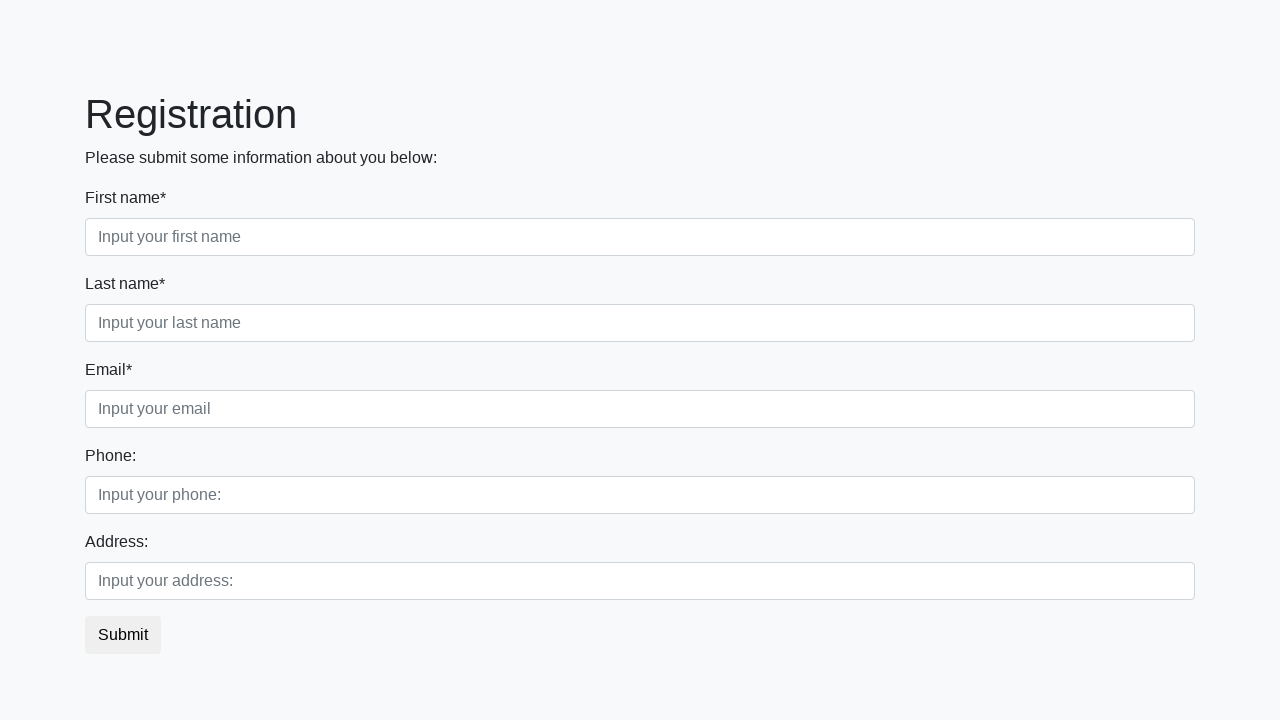

Filled first name field with 'Ivan' on input.form-control.first[required]
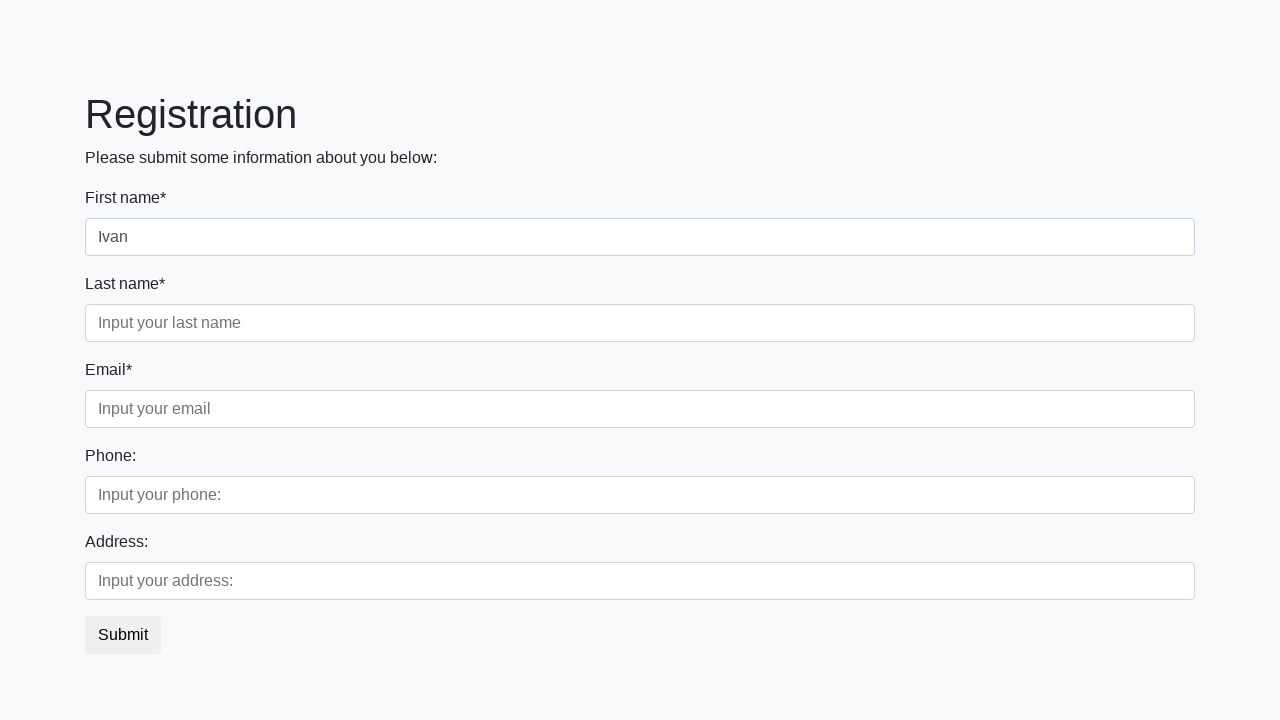

Filled last name field with 'Petrov' on input.form-control.second[required]
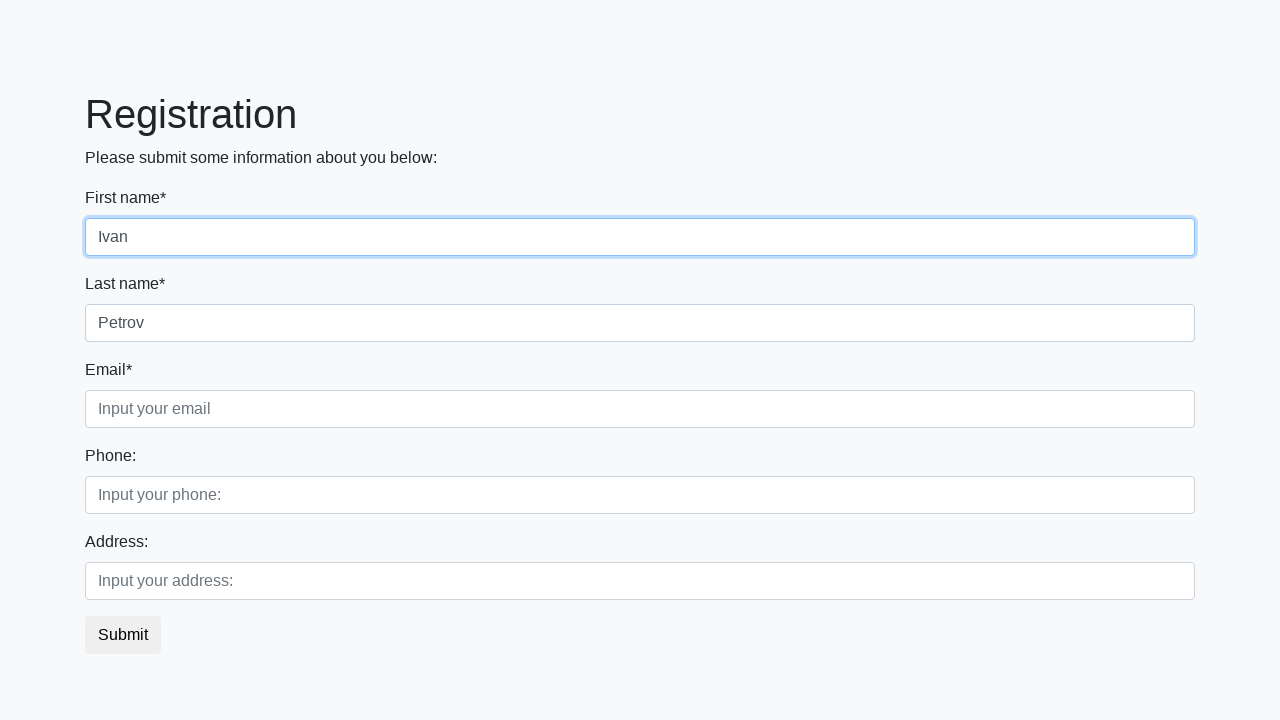

Filled email field with 'a@gmail.com' on input.form-control.third[required]
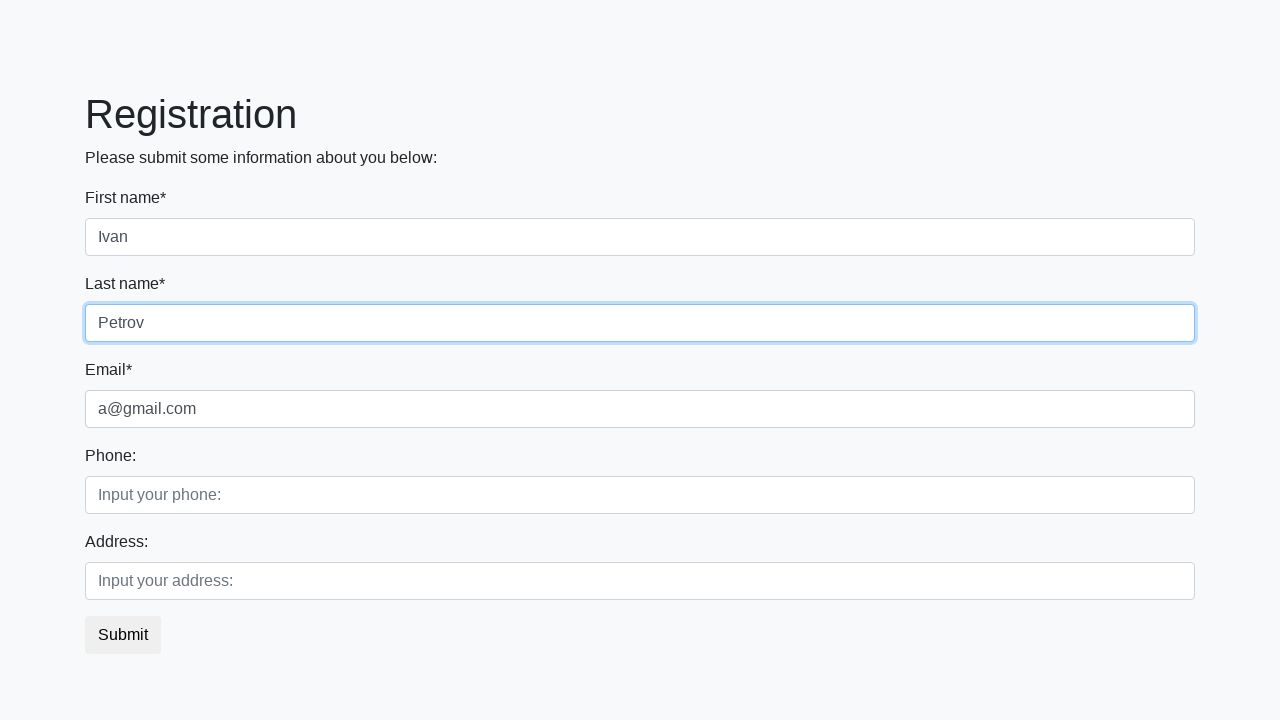

Clicked submit button to register at (123, 635) on button.btn
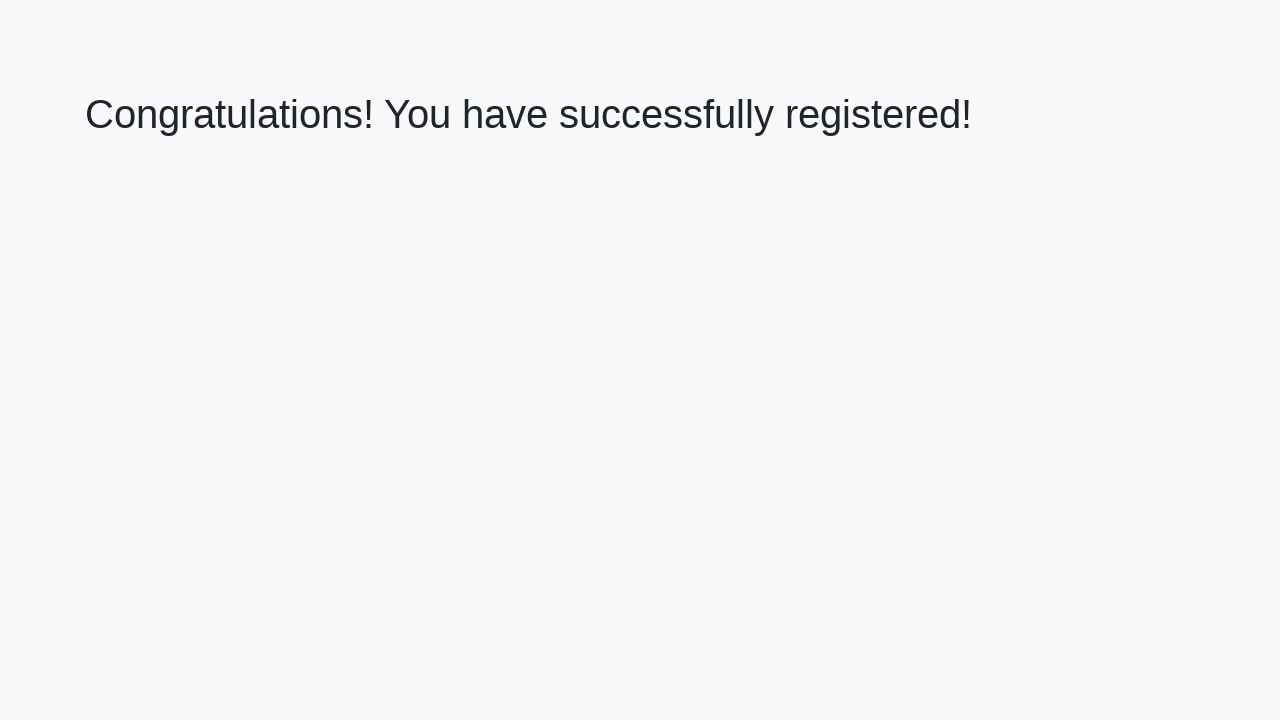

Success message heading loaded
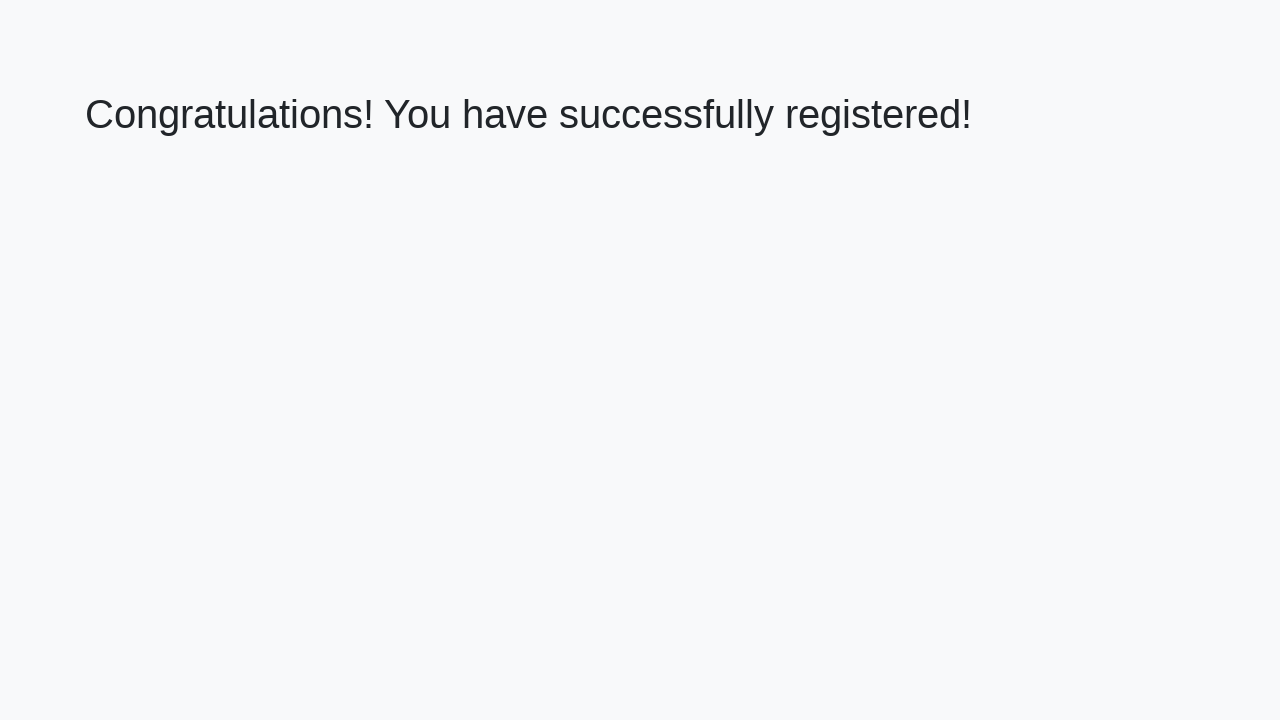

Retrieved success message text
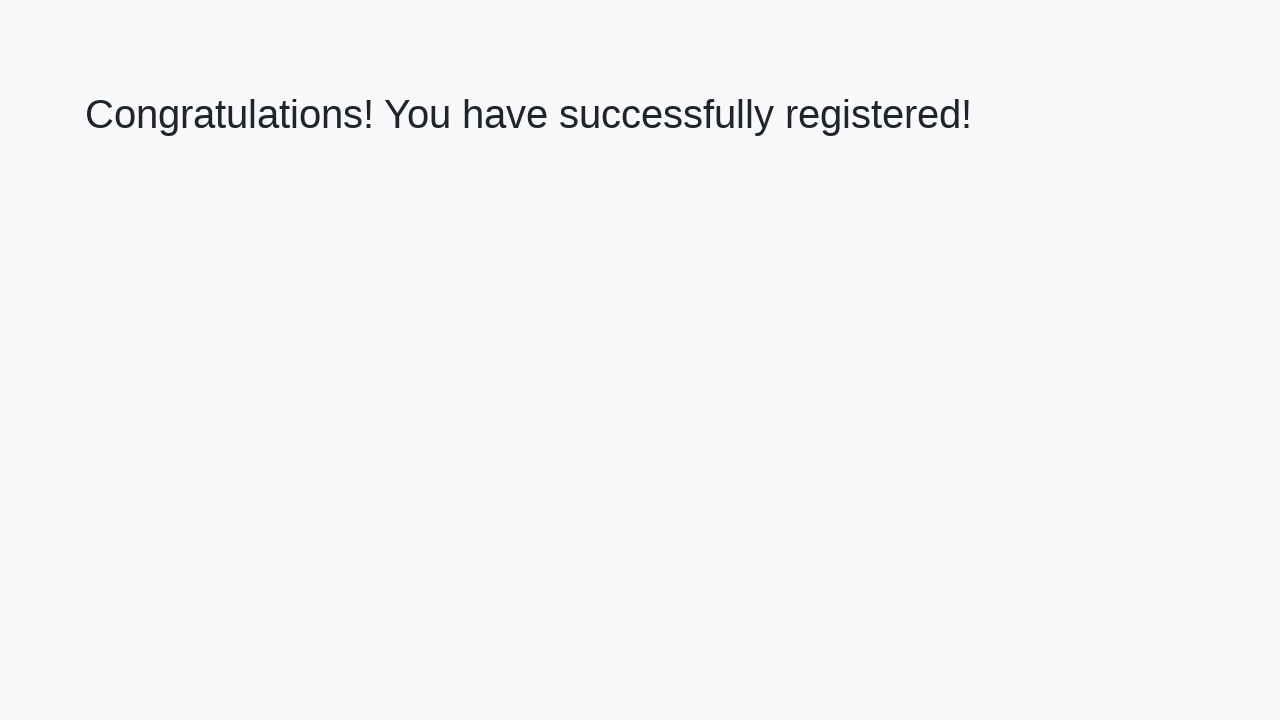

Verified success message matches expected text
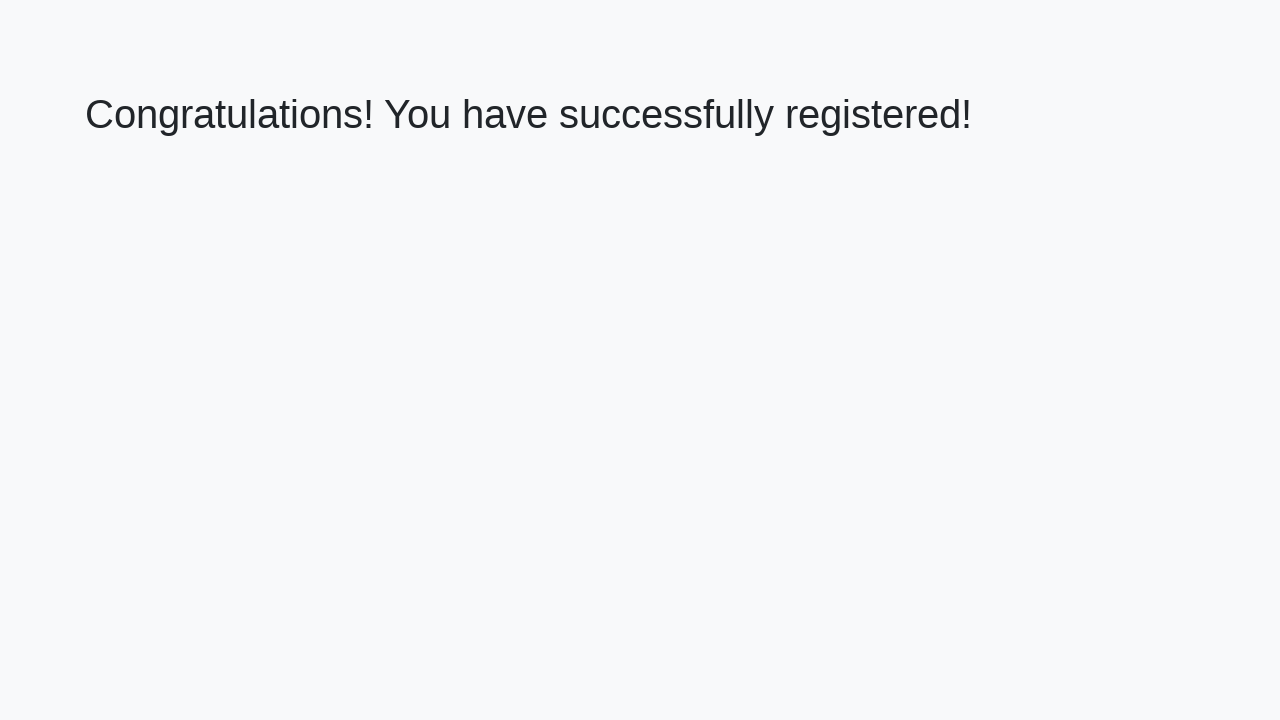

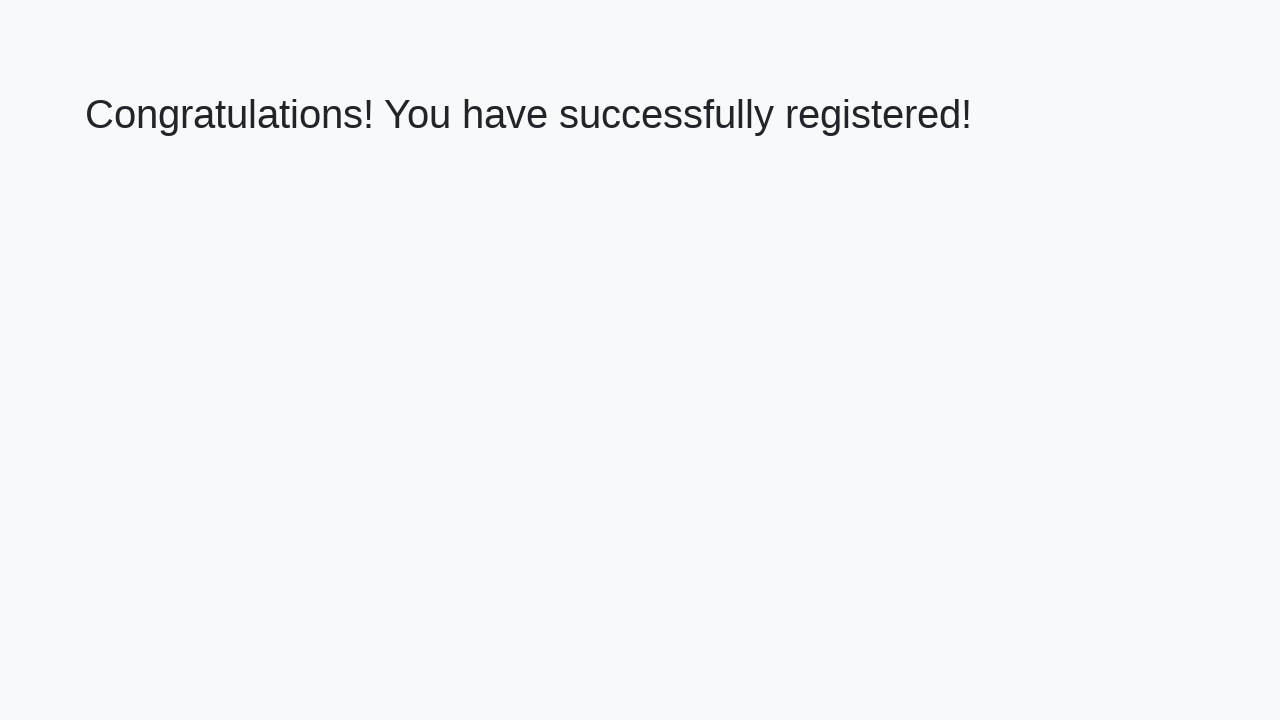